Tests waiting for images to load on a page by waiting for a specific image element to appear, then retrieves the src attribute of another image element.

Starting URL: https://bonigarcia.dev/selenium-webdriver-java/loading-images.html

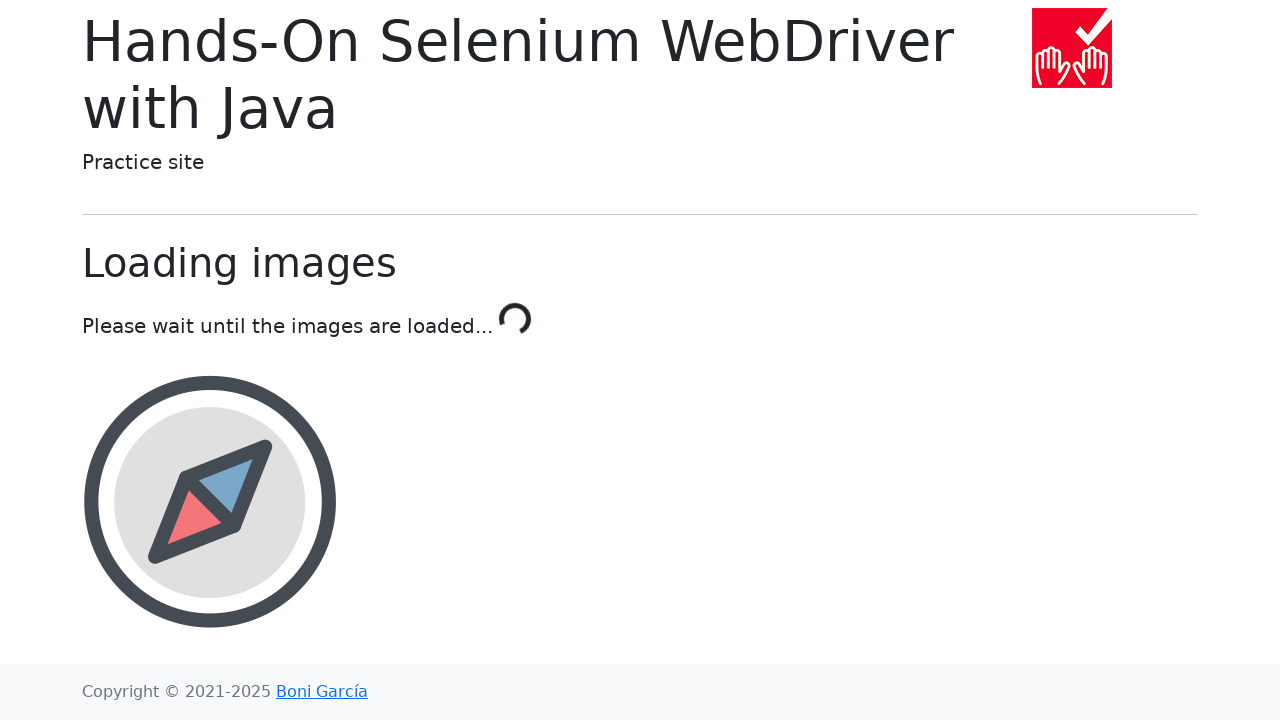

Waited for landscape image (4th image) to load on the page
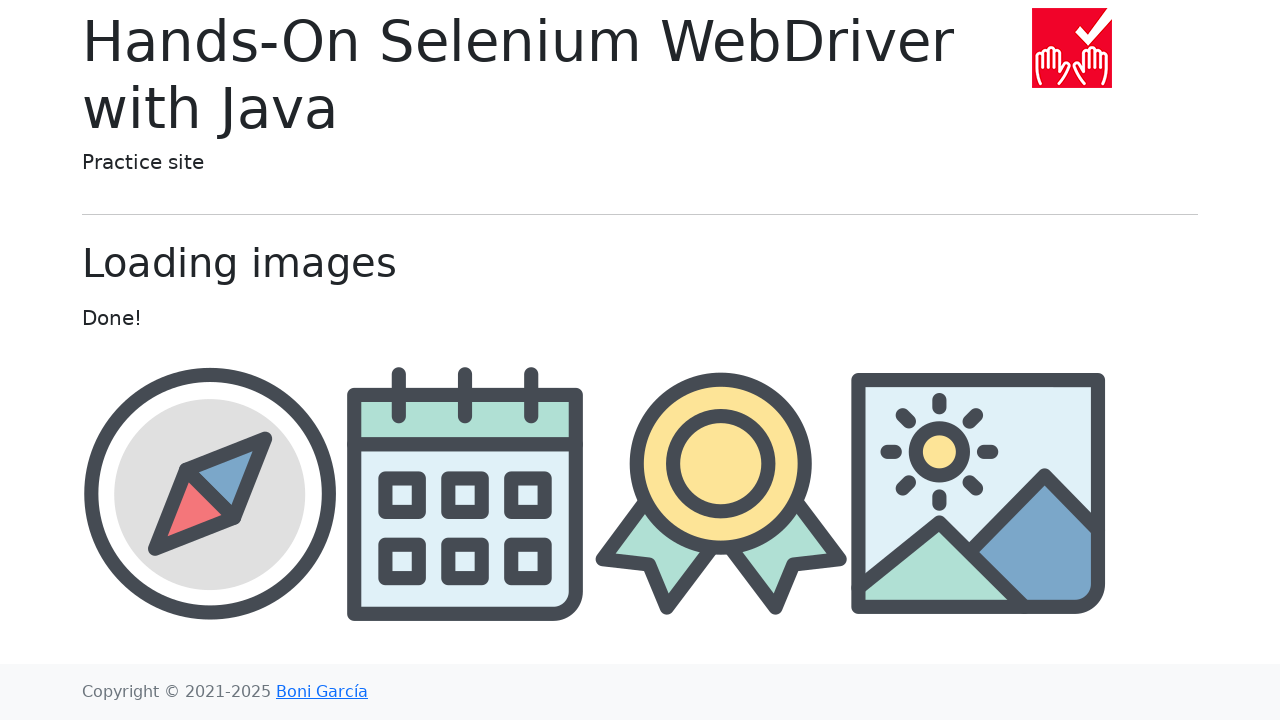

Retrieved src attribute from award image (3rd image)
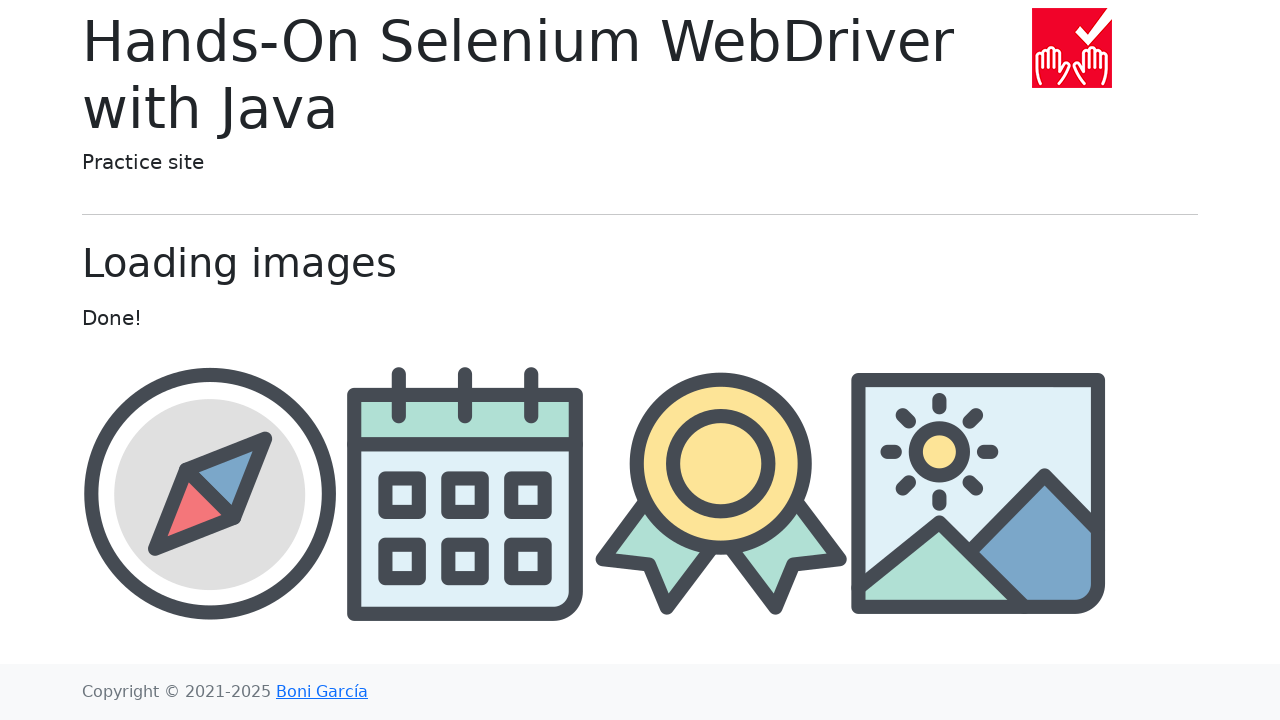

Printed src attribute value
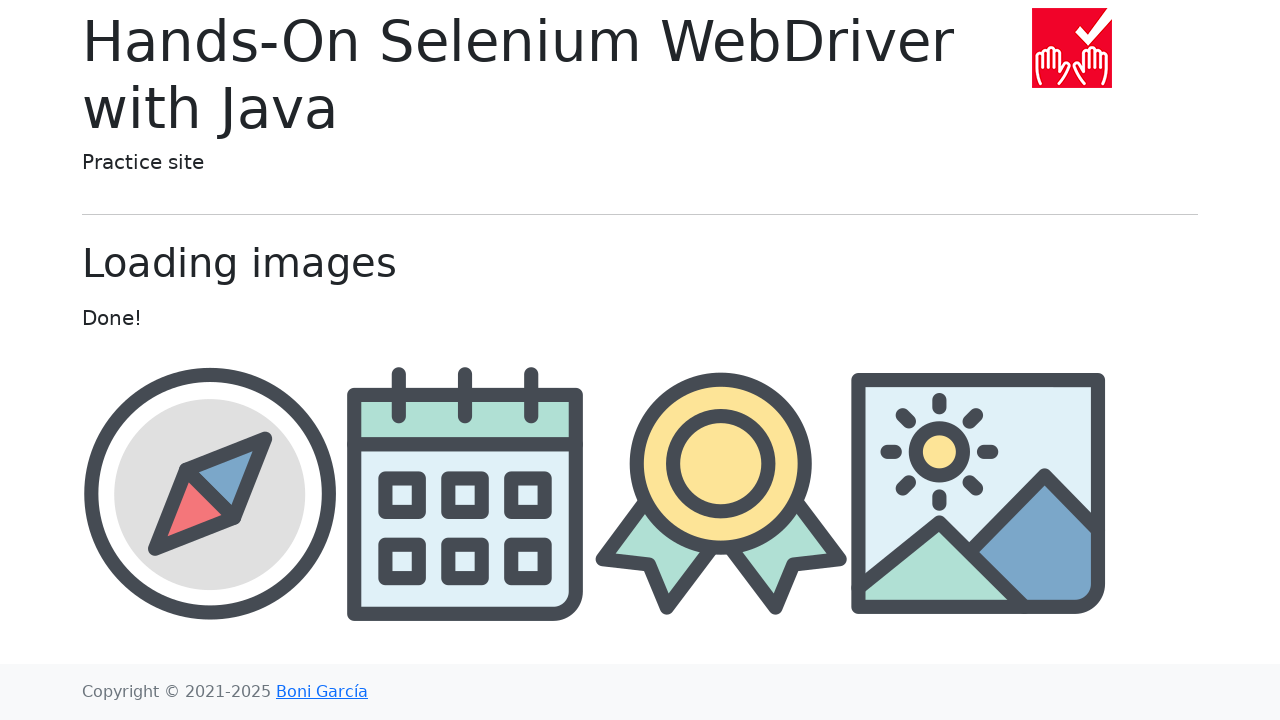

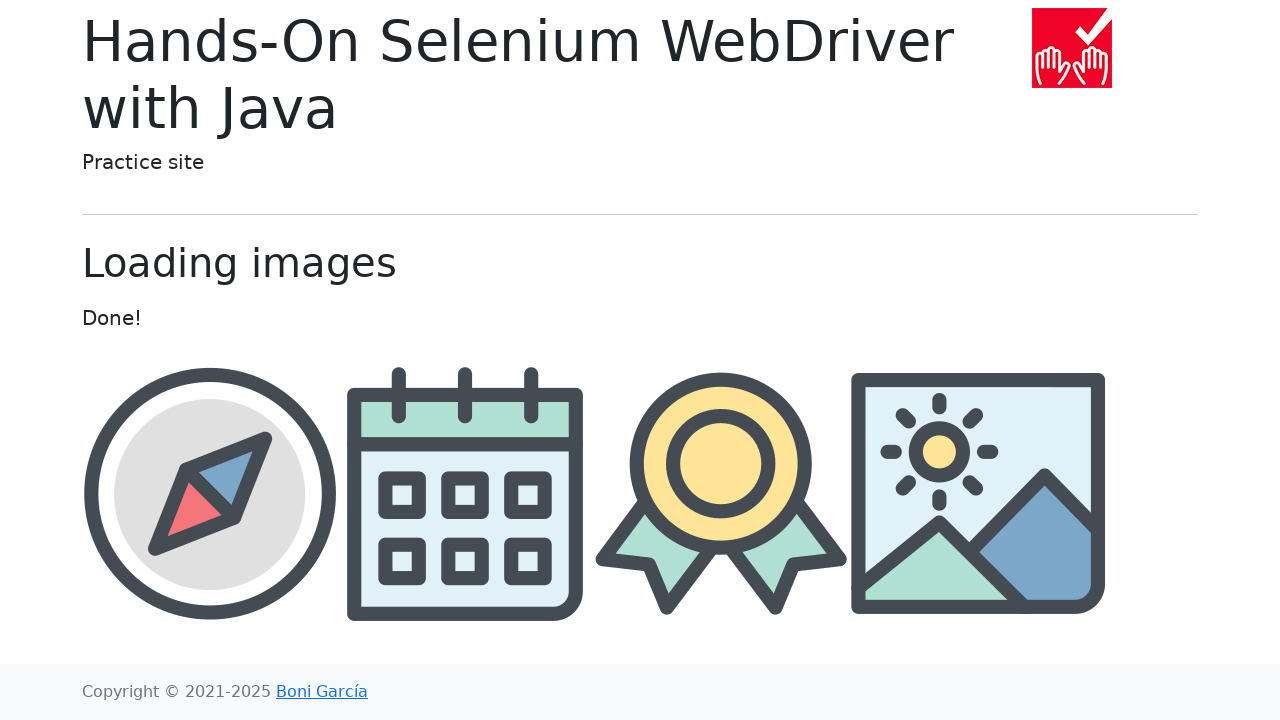